Tests dropdown selection by selecting options using different methods - by value, index, and visible text

Starting URL: https://rahulshettyacademy.com/AutomationPractice/

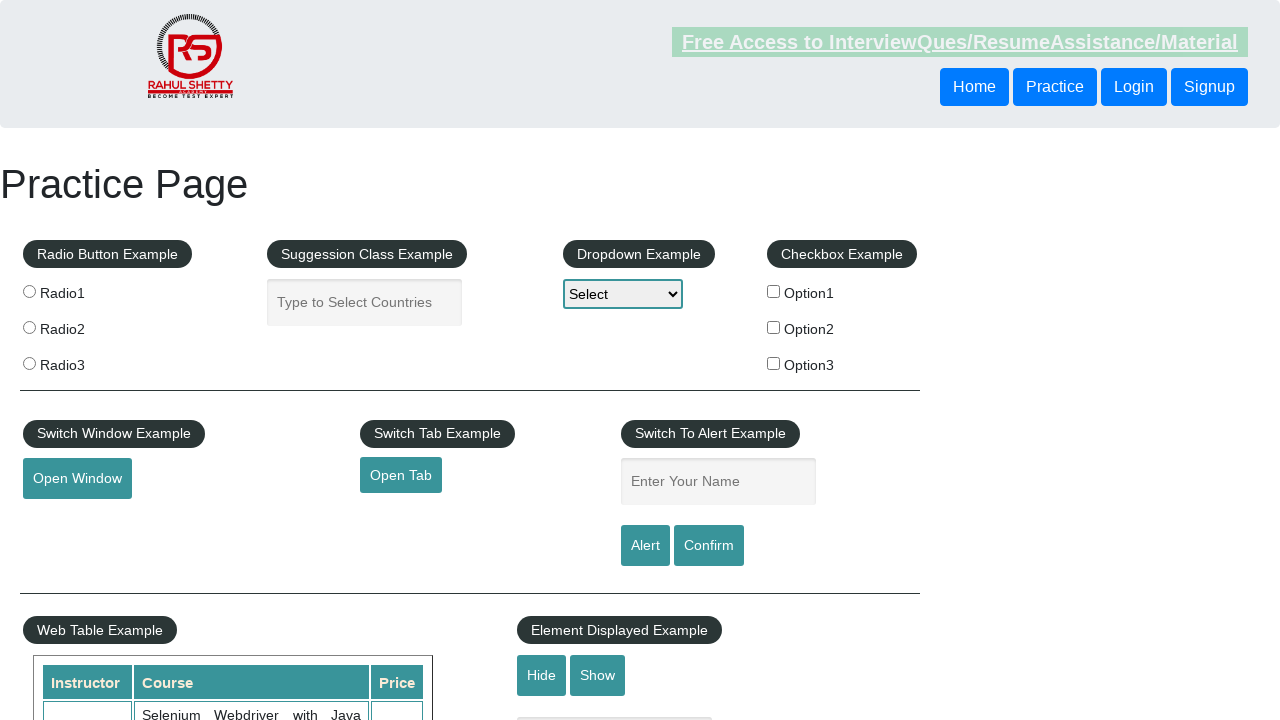

Selected dropdown option by value 'option1' on #dropdown-class-example
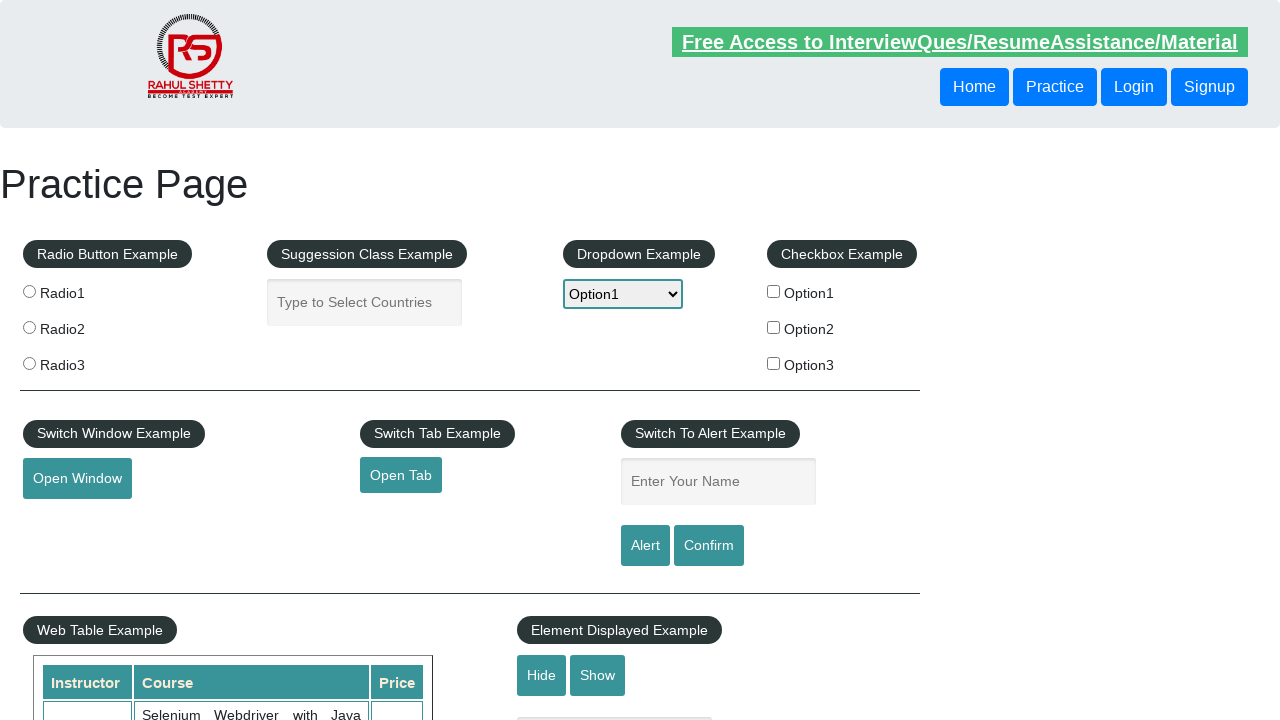

Selected dropdown option by index 2 on #dropdown-class-example
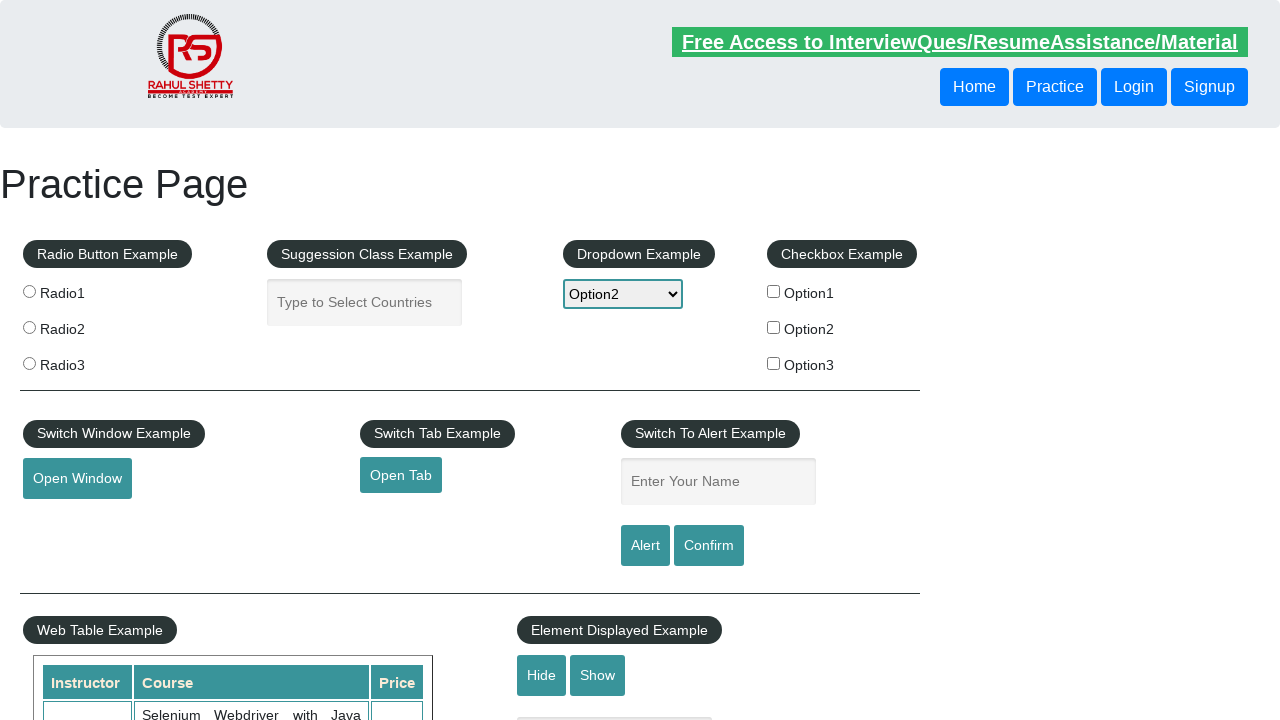

Selected dropdown option by visible text 'Option3' on #dropdown-class-example
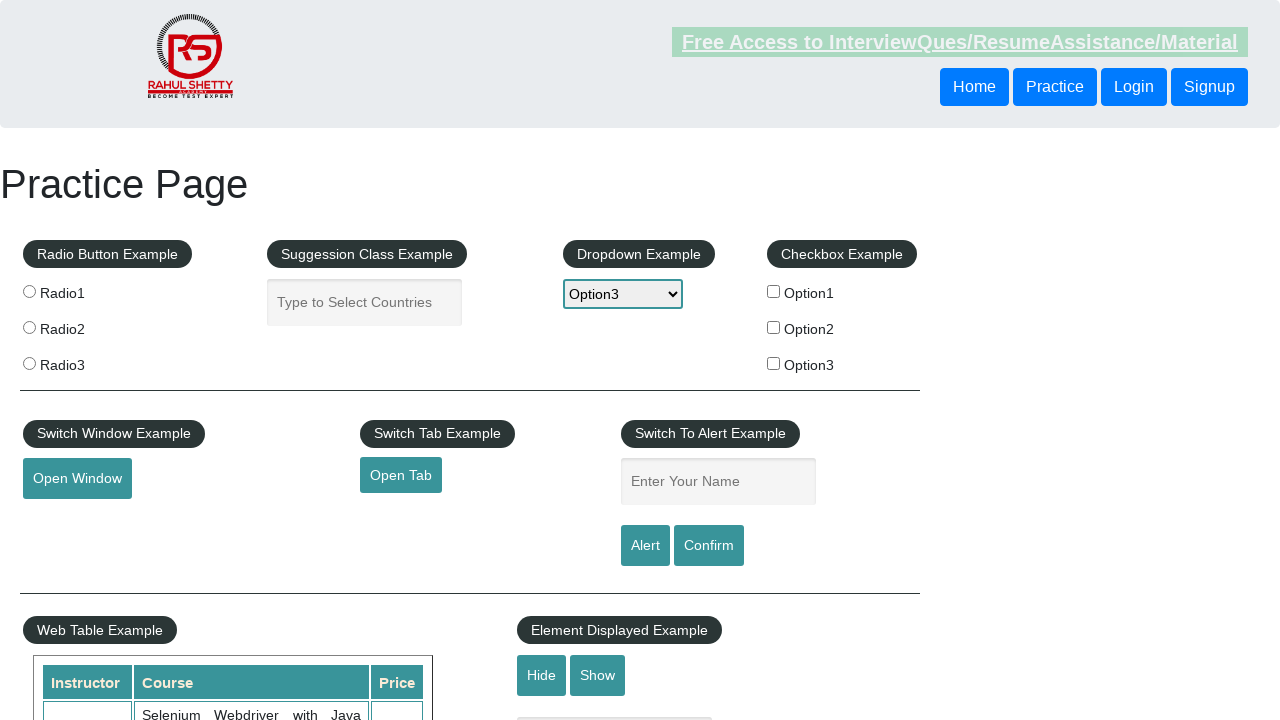

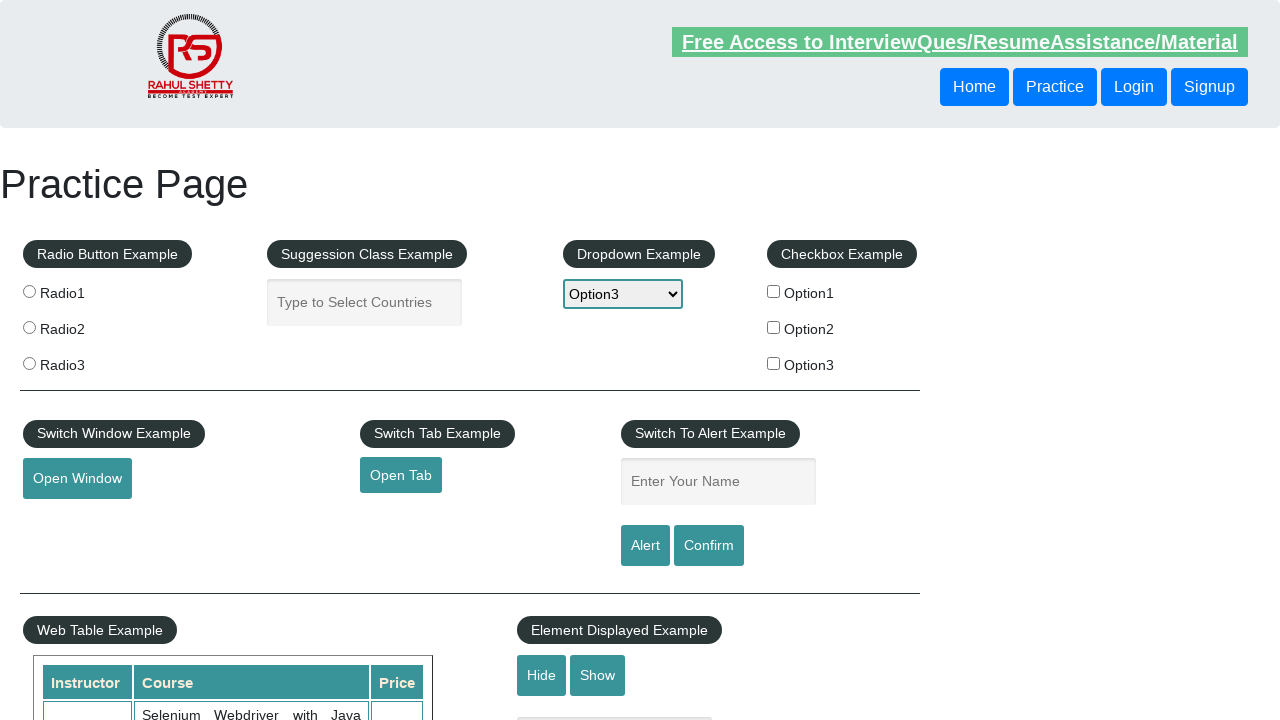